Tests modal interaction by opening a modal and closing it

Starting URL: https://formy-project.herokuapp.com/modal

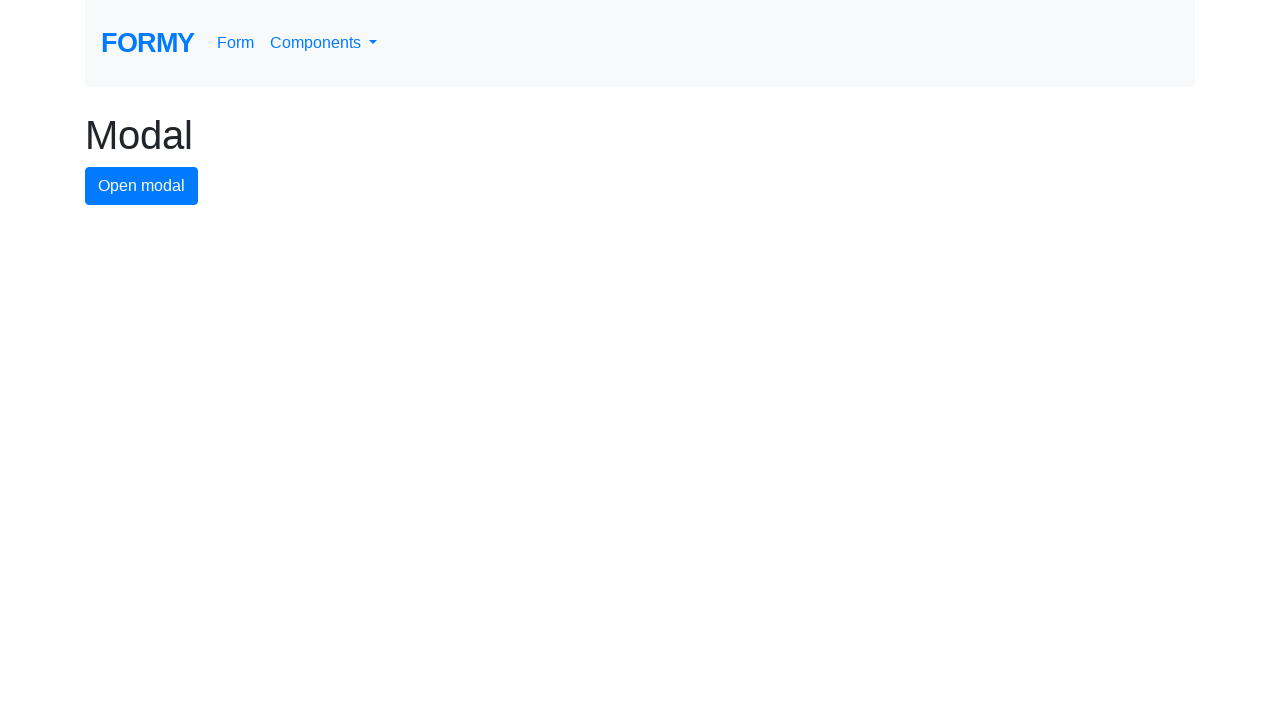

Clicked modal button to open modal at (142, 186) on #modal-button
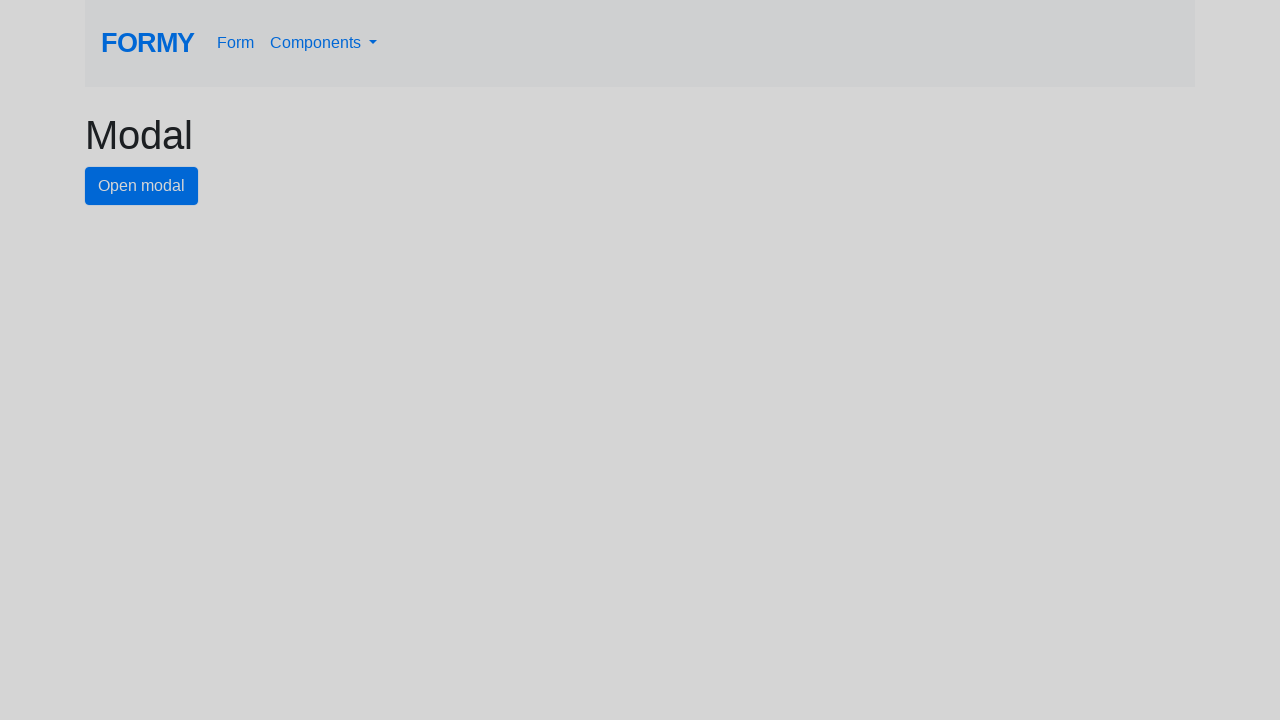

Modal opened and close button is visible
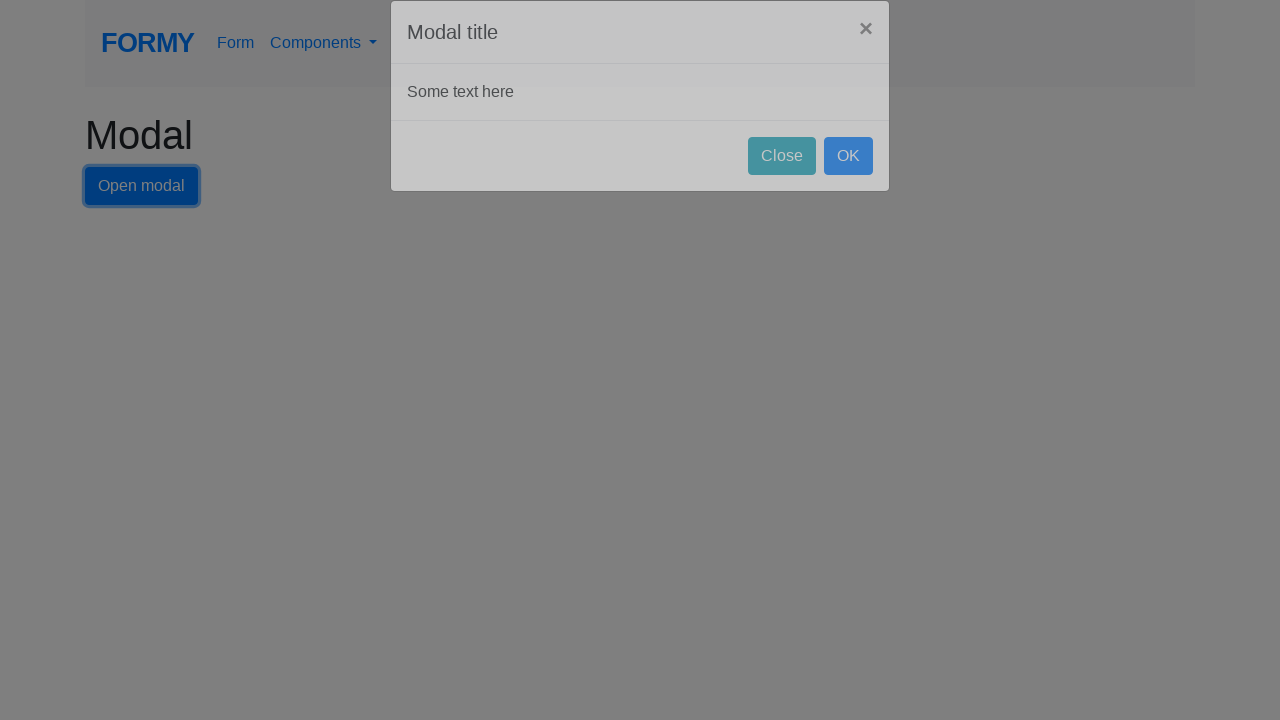

Clicked close button to close modal at (782, 184) on #close-button
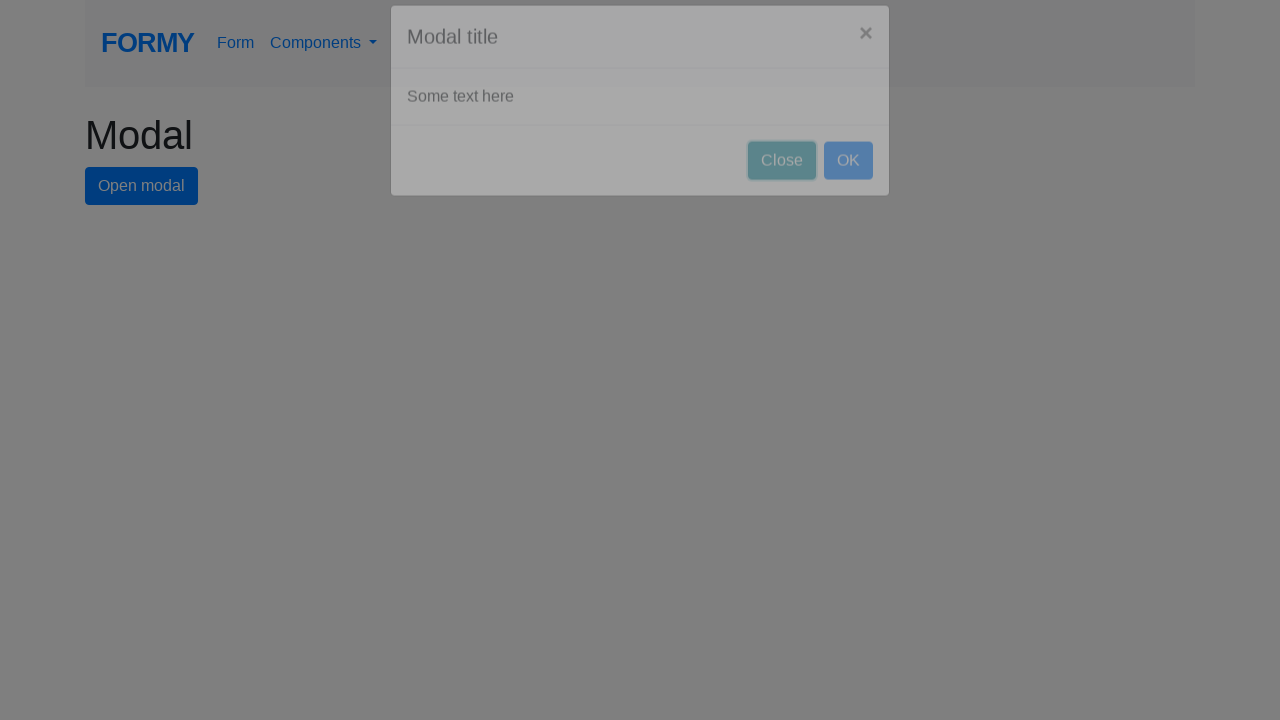

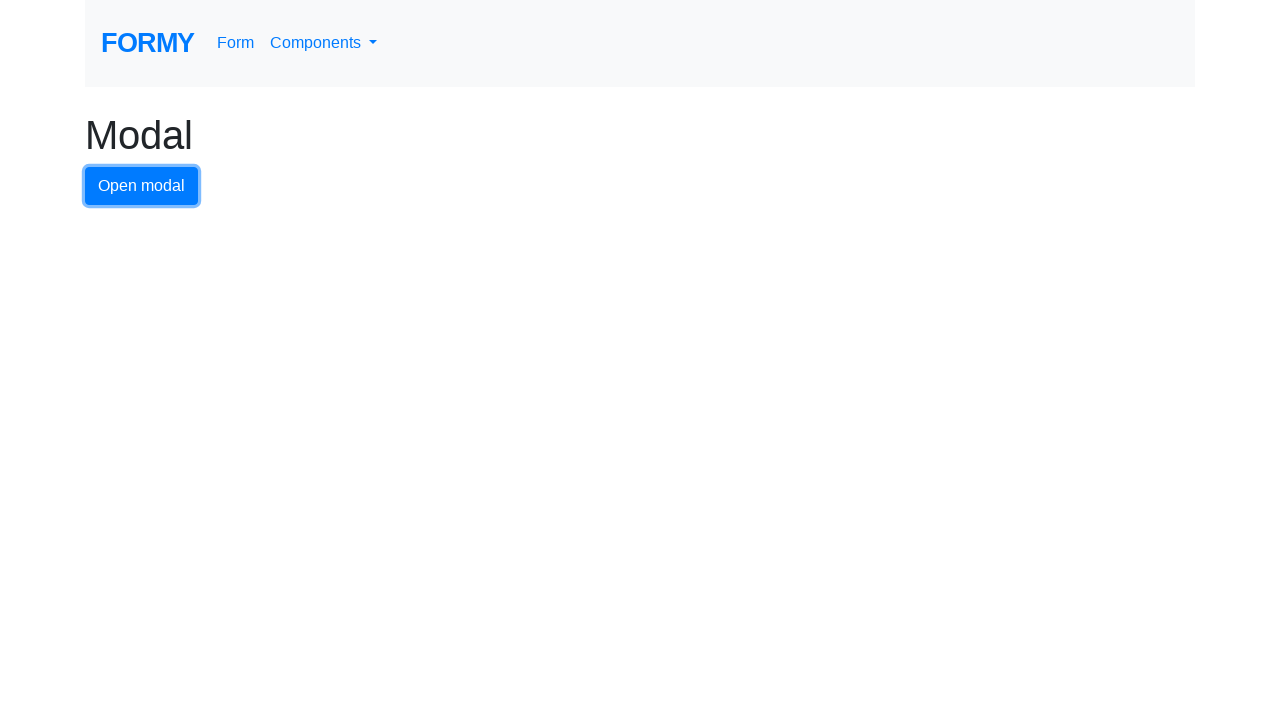